Tests page scrolling functionality by scrolling to the bottom of the page and then back to the top

Starting URL: https://testautomationpractice.blogspot.com/

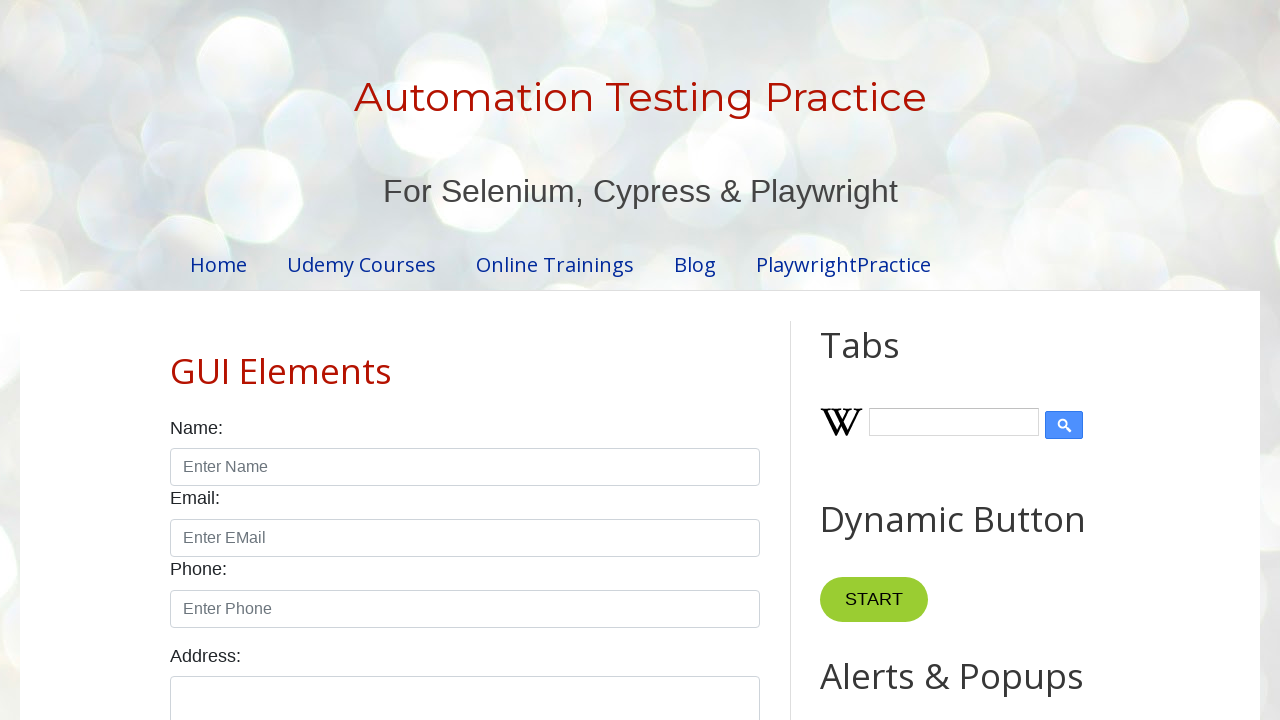

Scrolled down to the bottom of the page
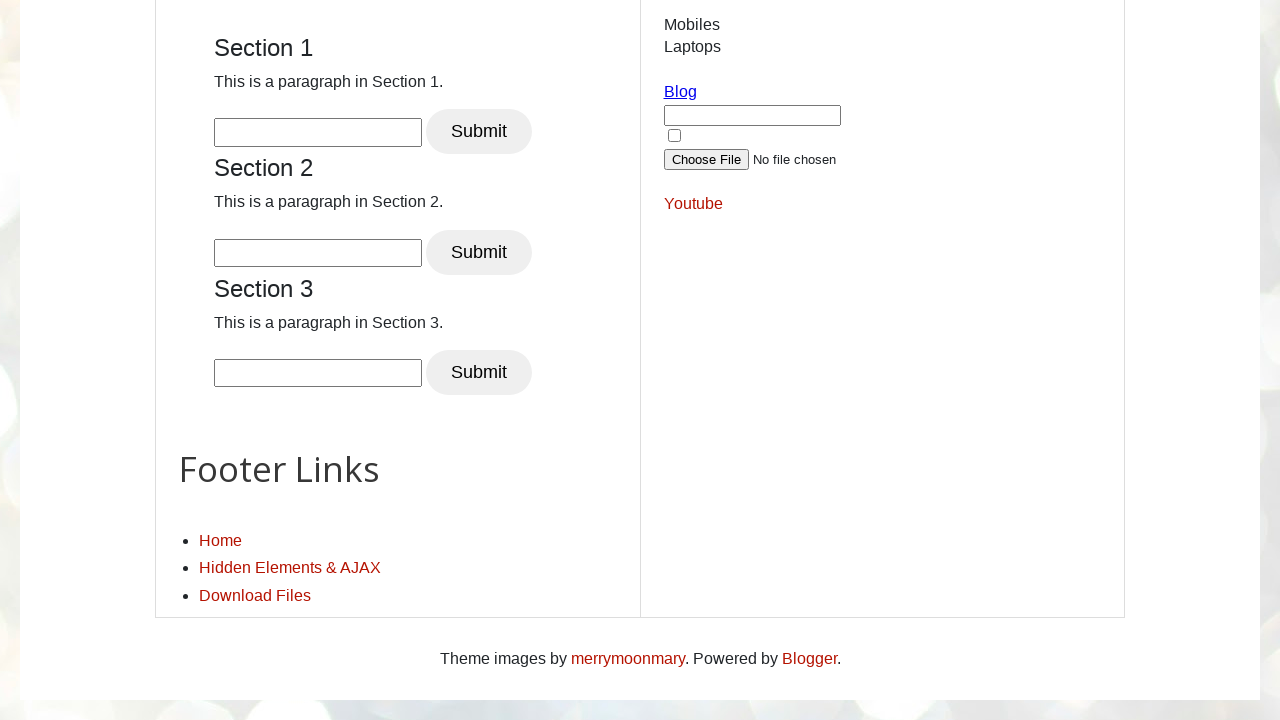

Verified scroll position: 3362 pixels moved down
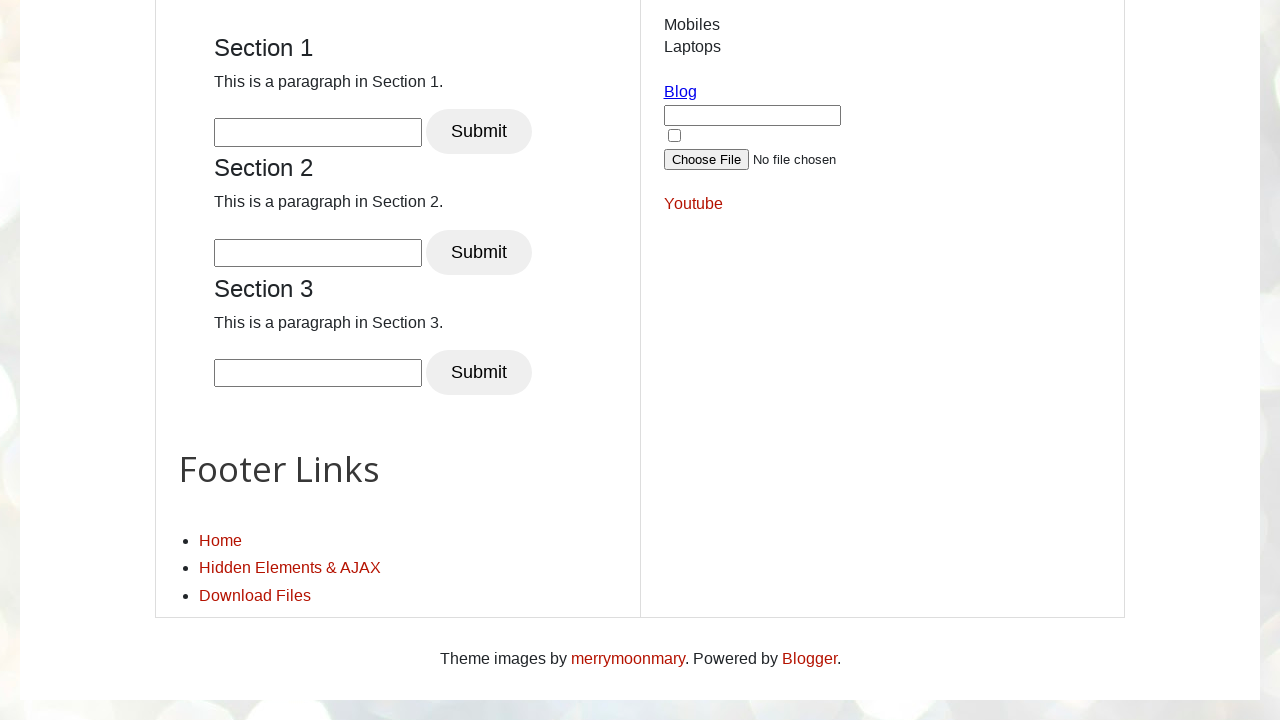

Waited for 3 seconds
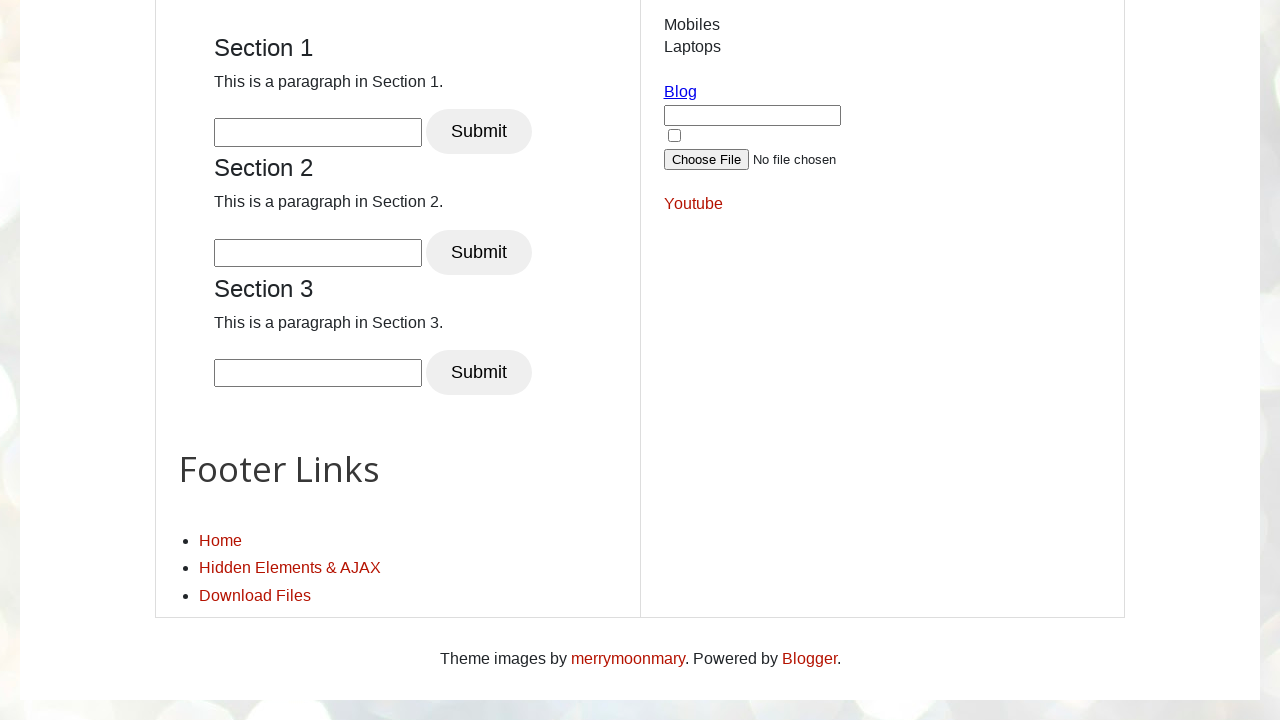

Scrolled back up to the top of the page
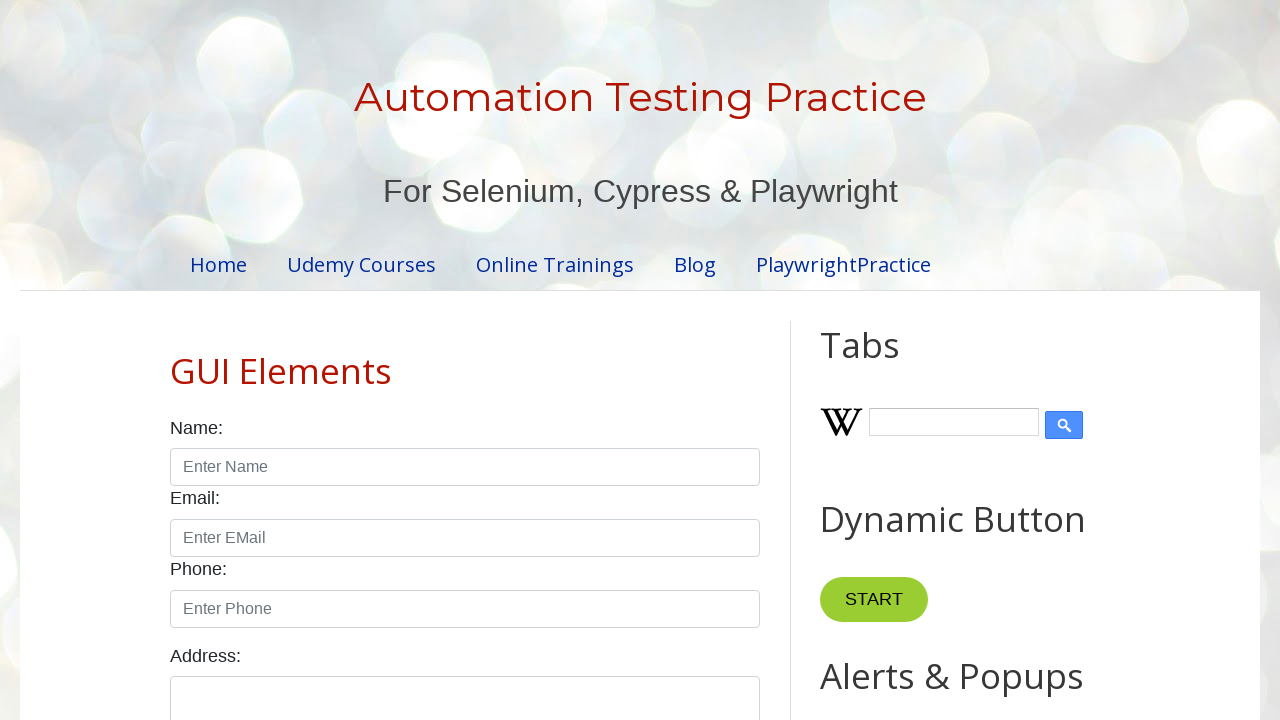

Verified scroll position after scrolling up: 0 pixels
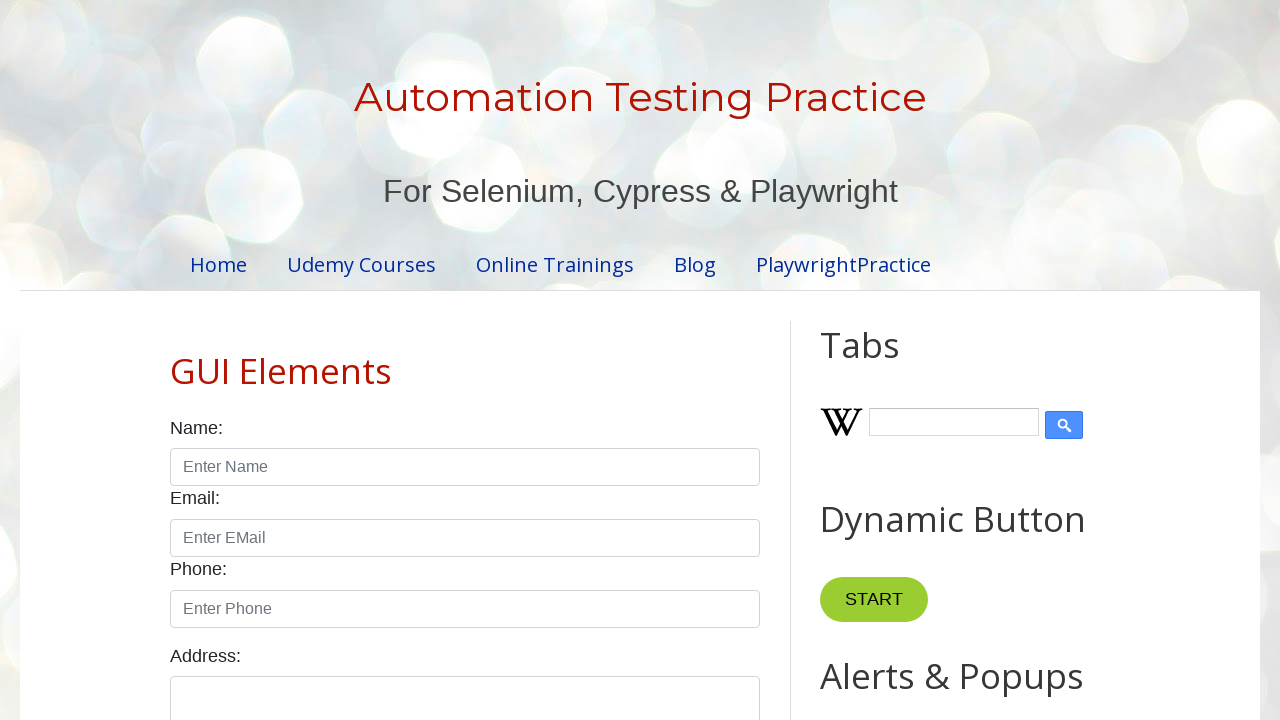

Waited for 3 seconds
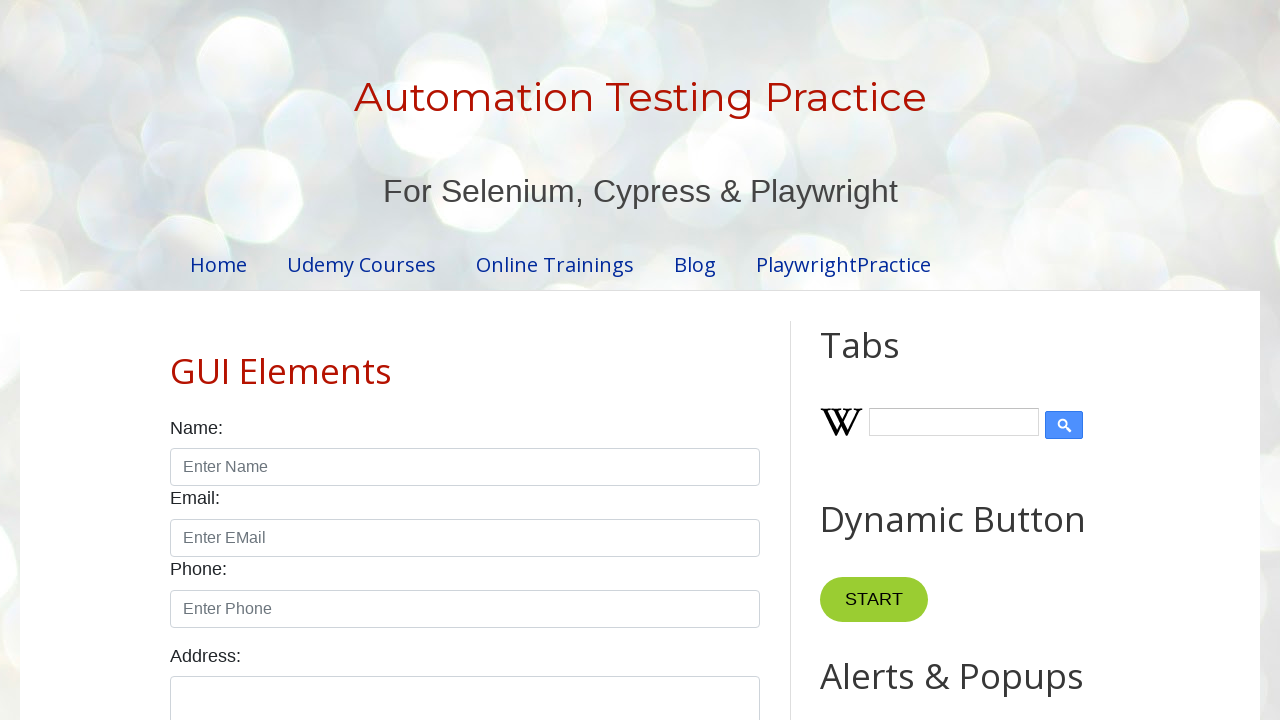

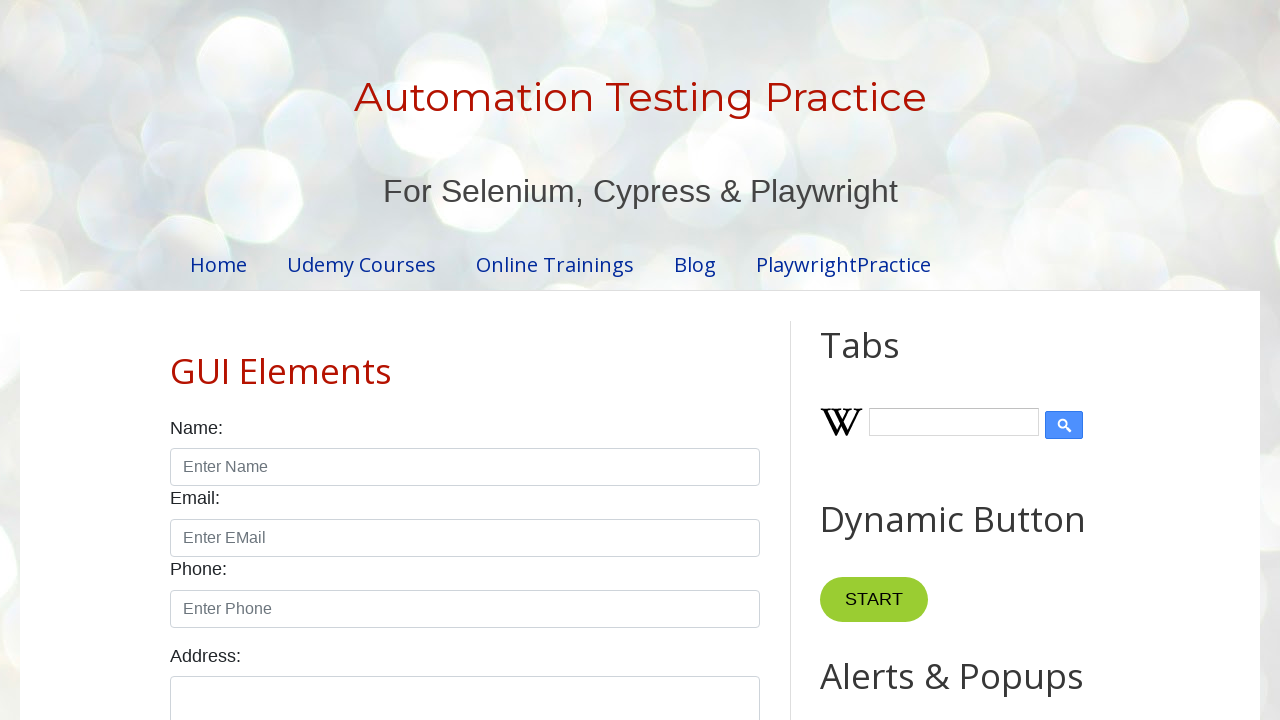